Tests the search functionality on Python.org by entering "pycon" in the search box and submitting the search to verify results are returned.

Starting URL: https://www.python.org/

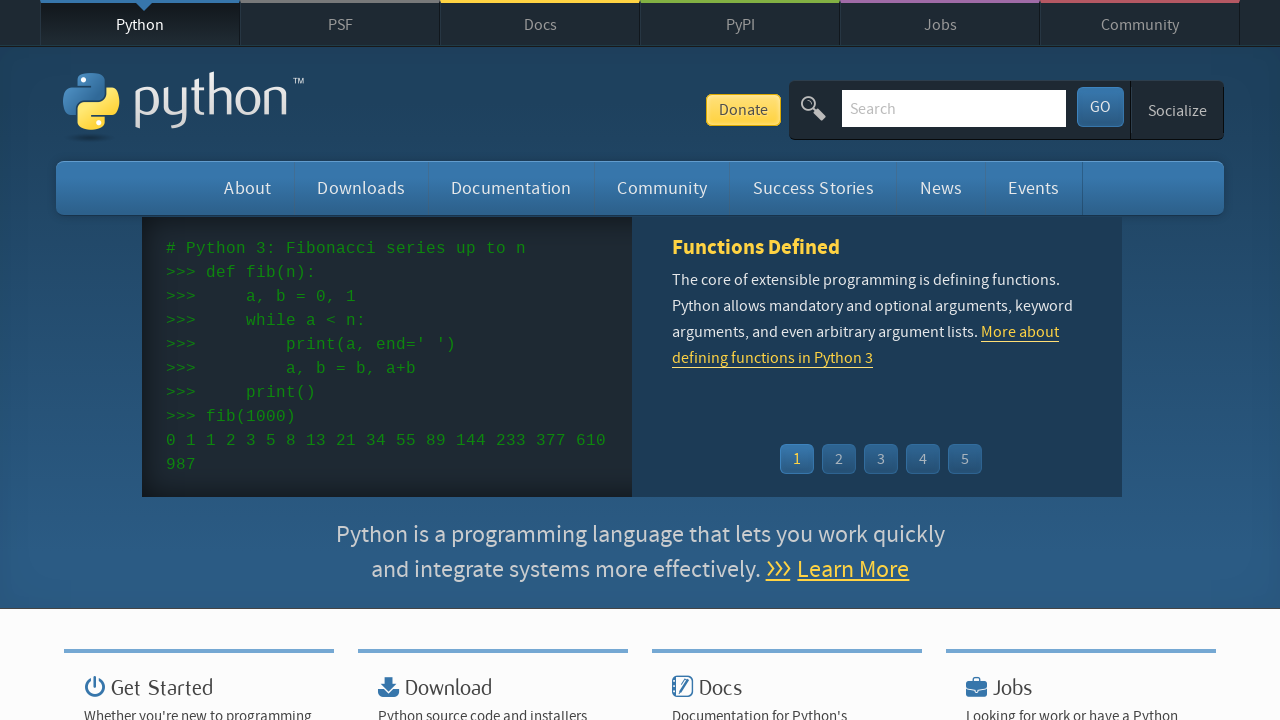

Verified 'Python' is in page title
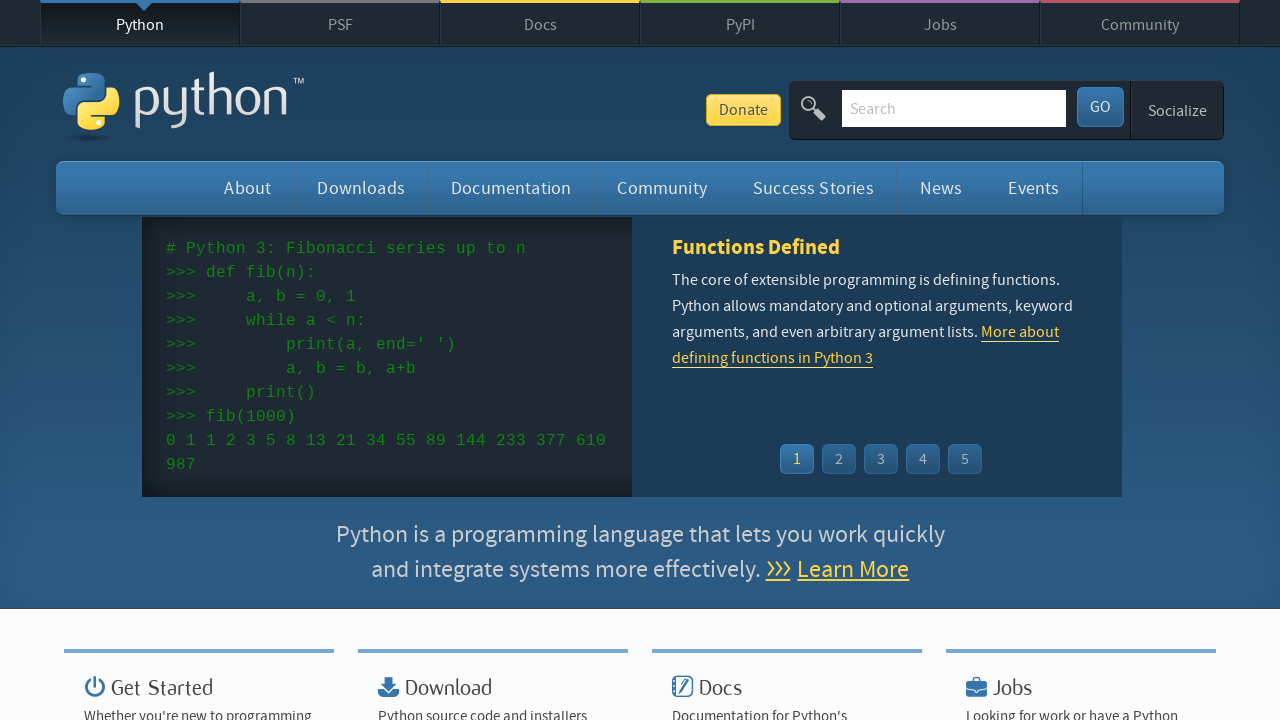

Located search box element
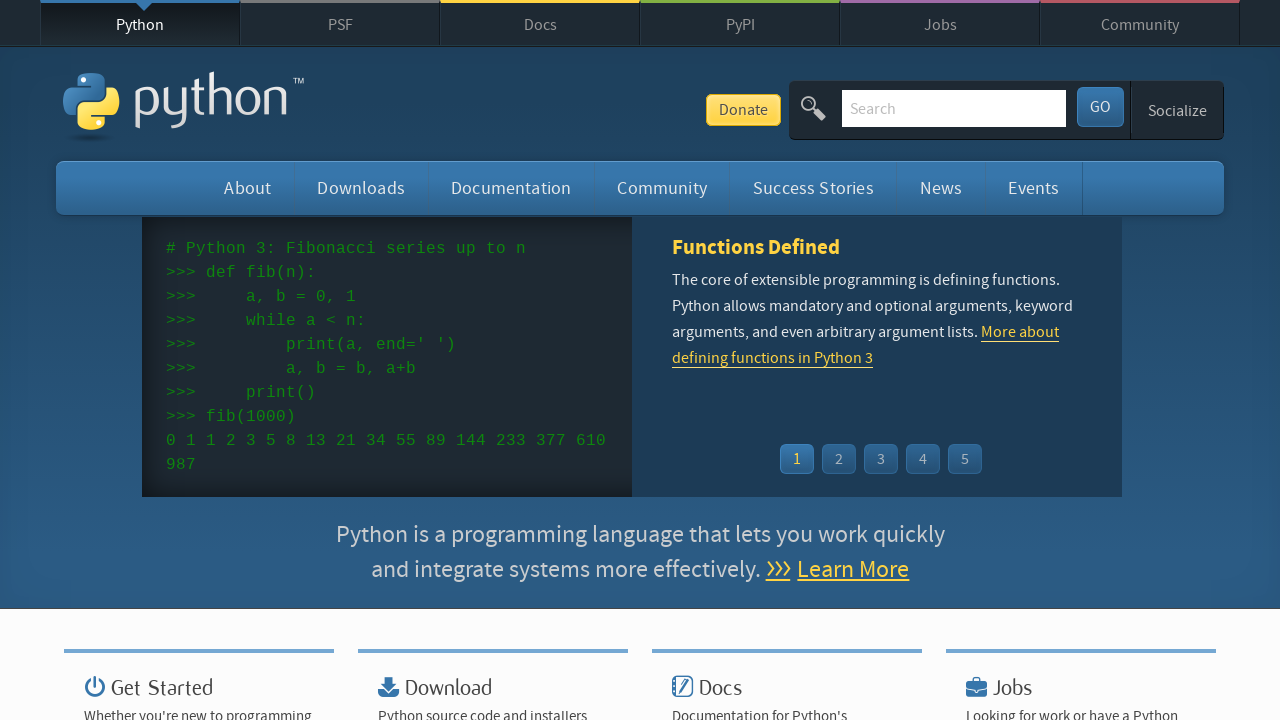

Cleared search box on input[name='q']
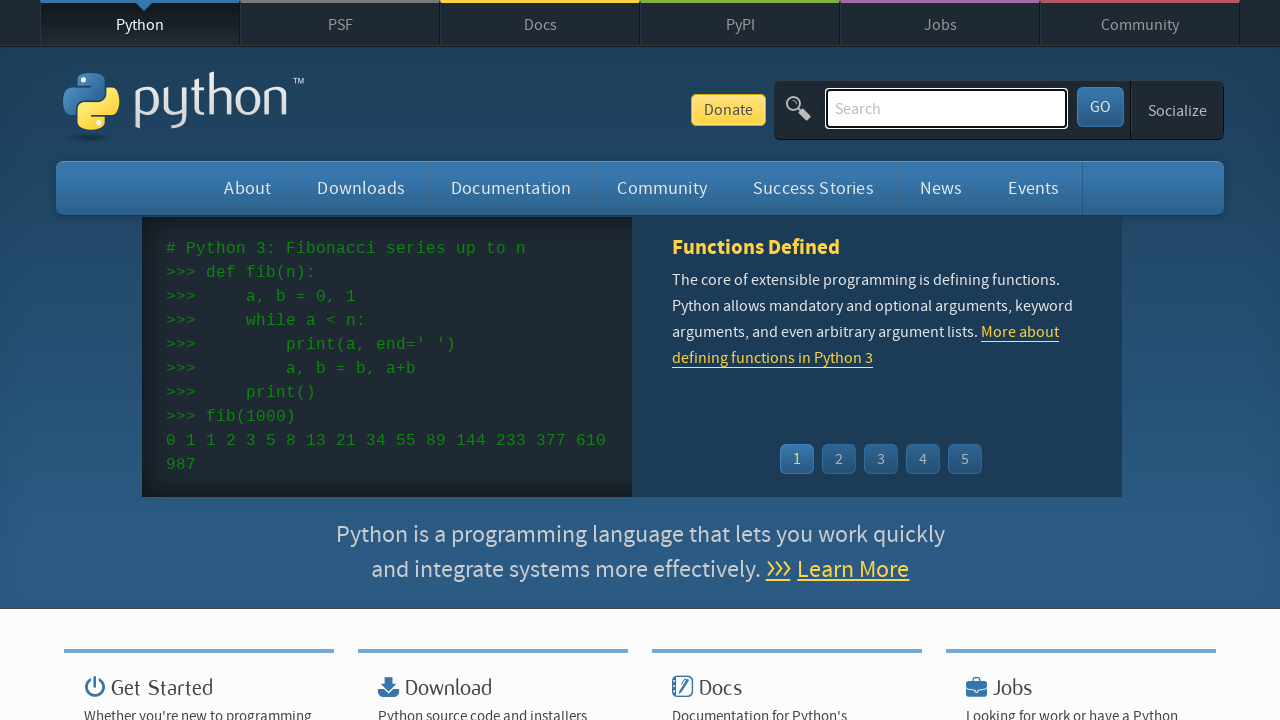

Filled search box with 'pycon' on input[name='q']
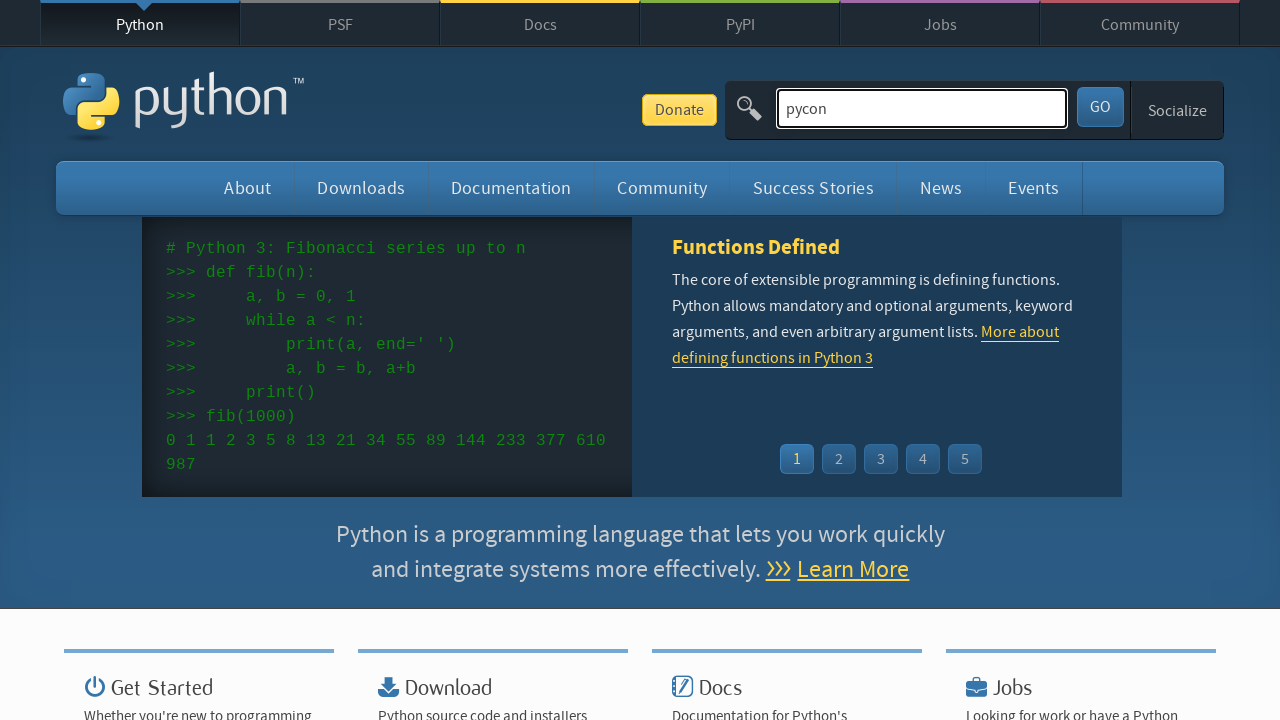

Pressed Enter to submit search on input[name='q']
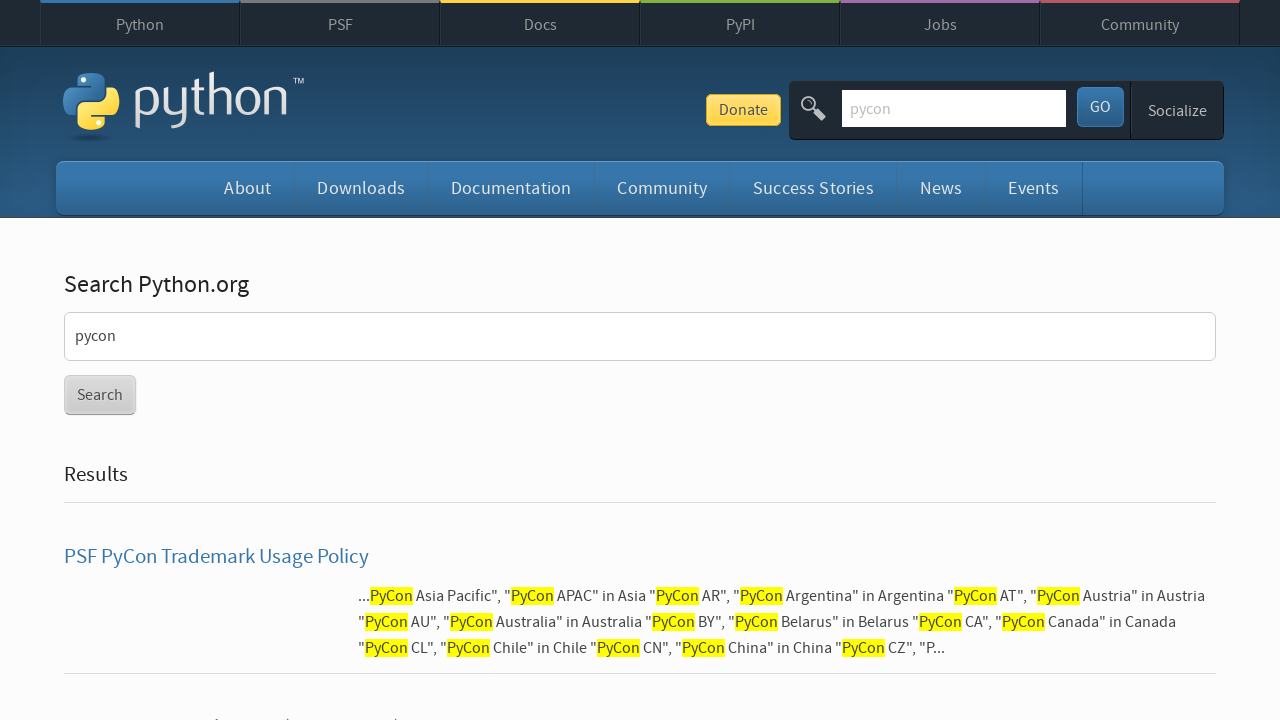

Waited for network idle after search
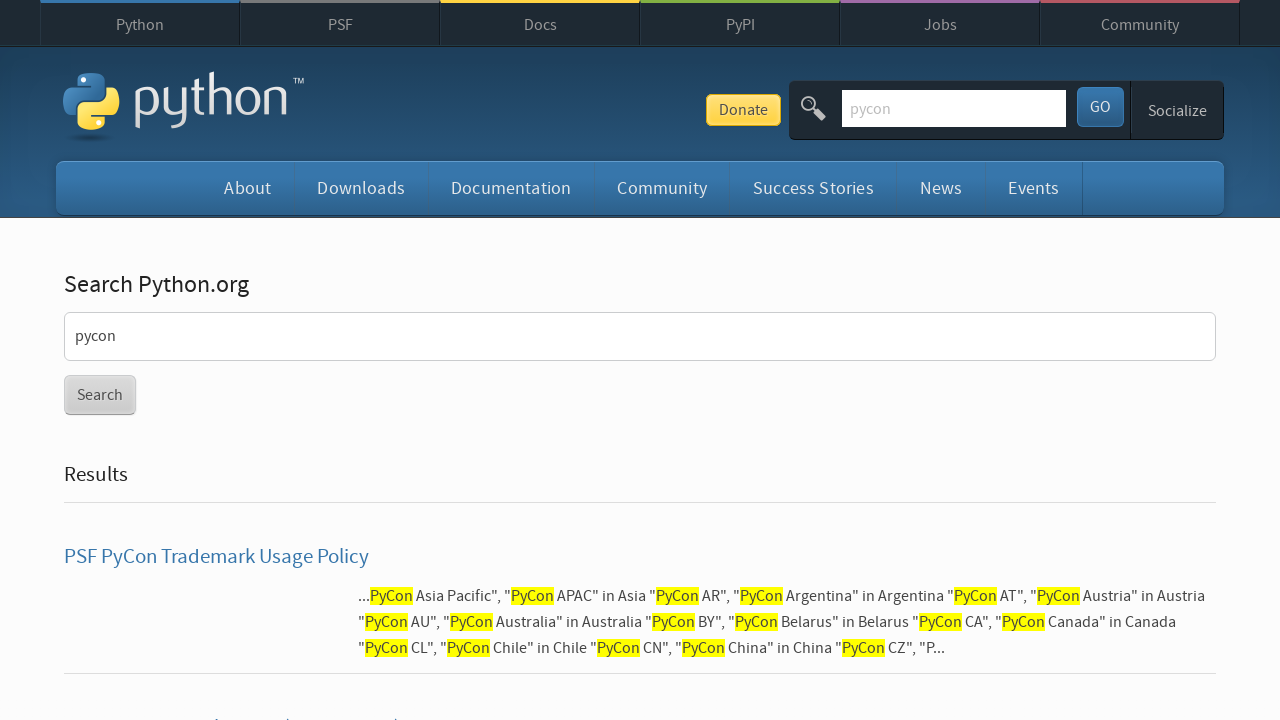

Verified search results were returned (no 'No results found' message)
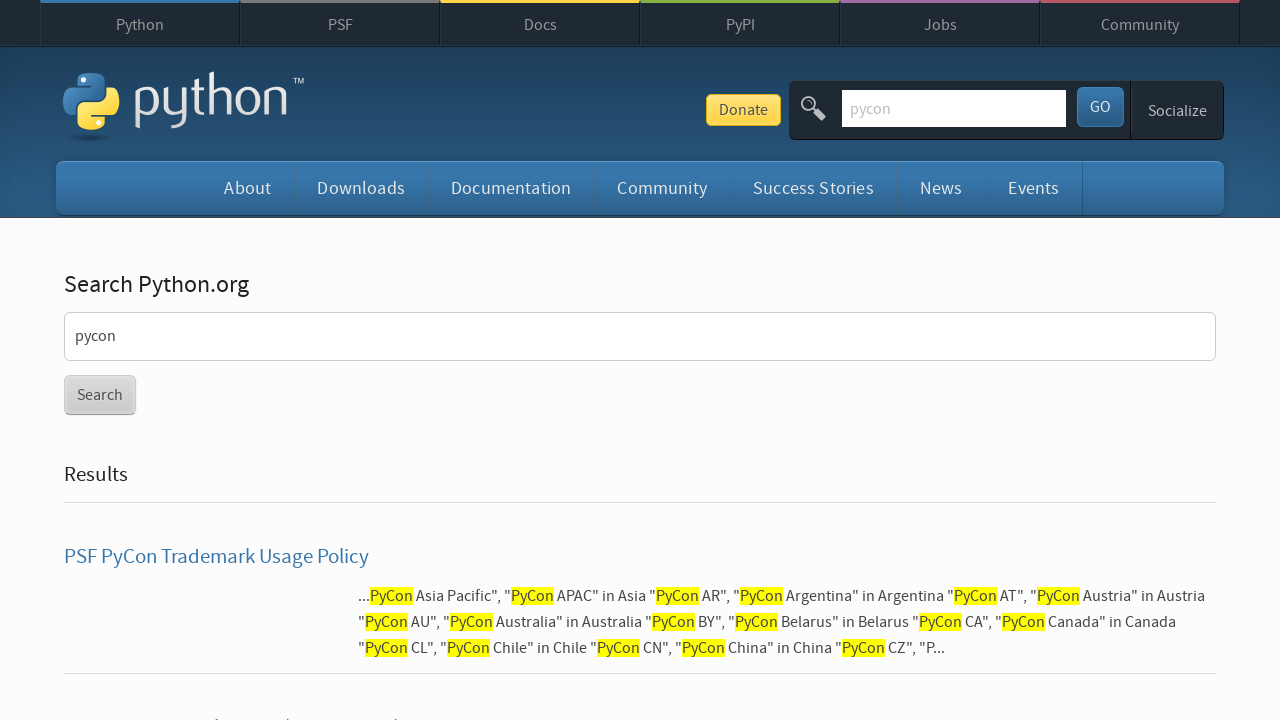

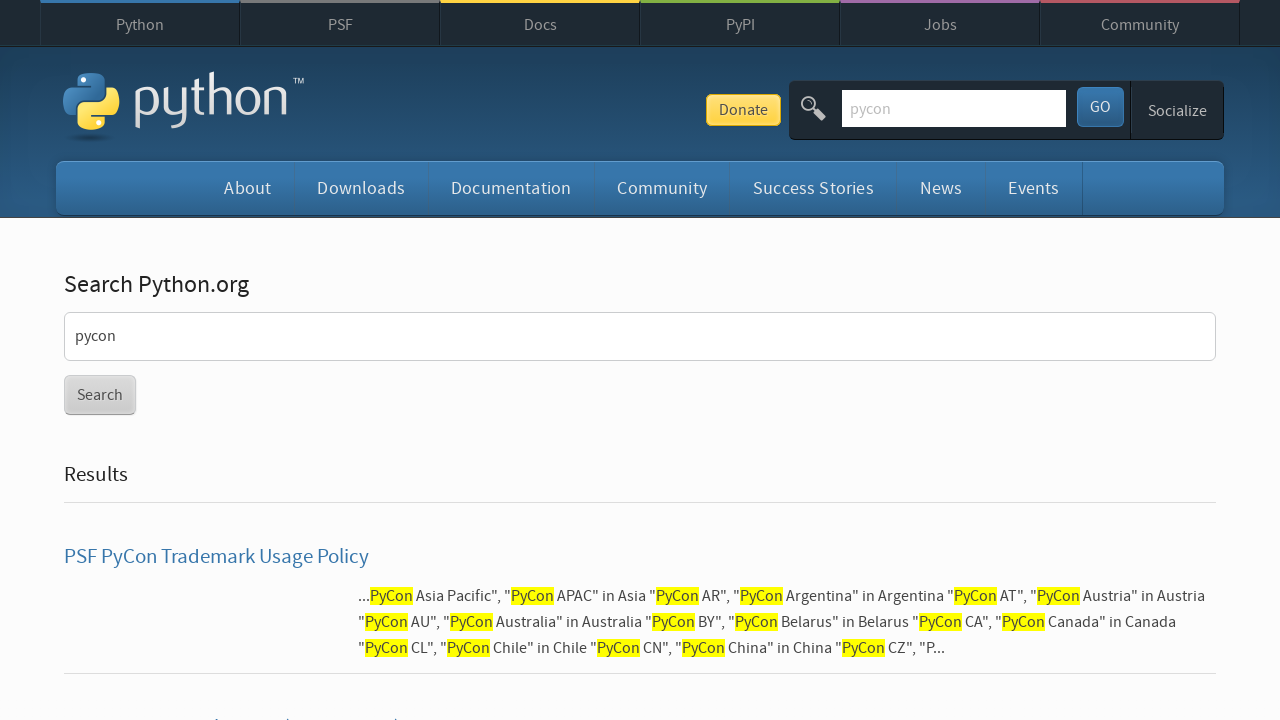